Waits for price to reach $100, clicks book button, calculates mathematical expression and submits the answer

Starting URL: http://suninjuly.github.io/explicit_wait2.html

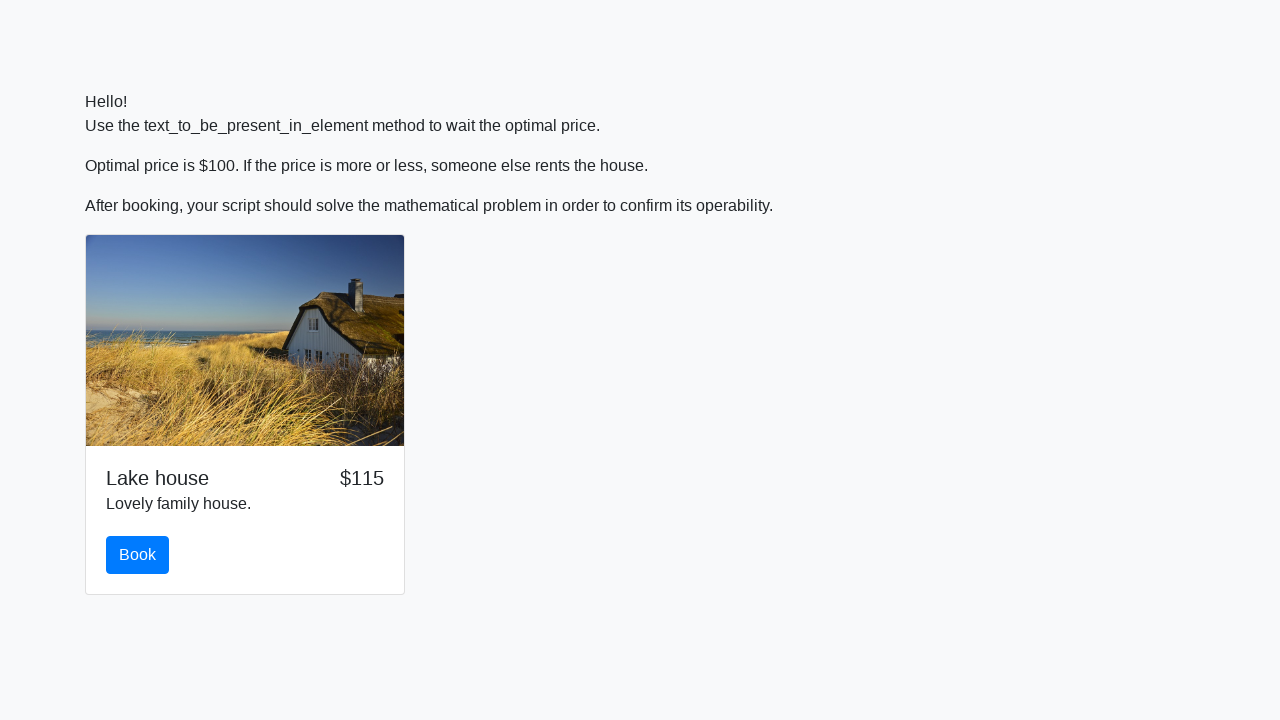

Waited for price to reach $100
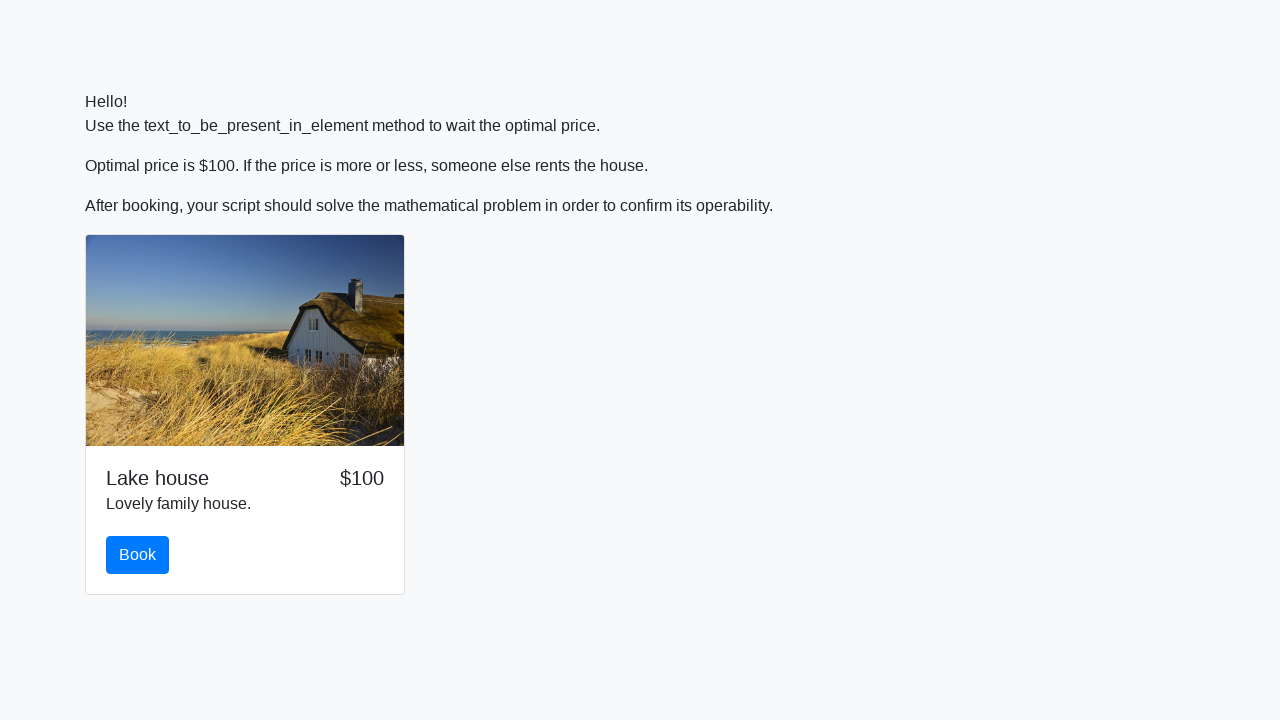

Clicked the book button at (138, 555) on #book
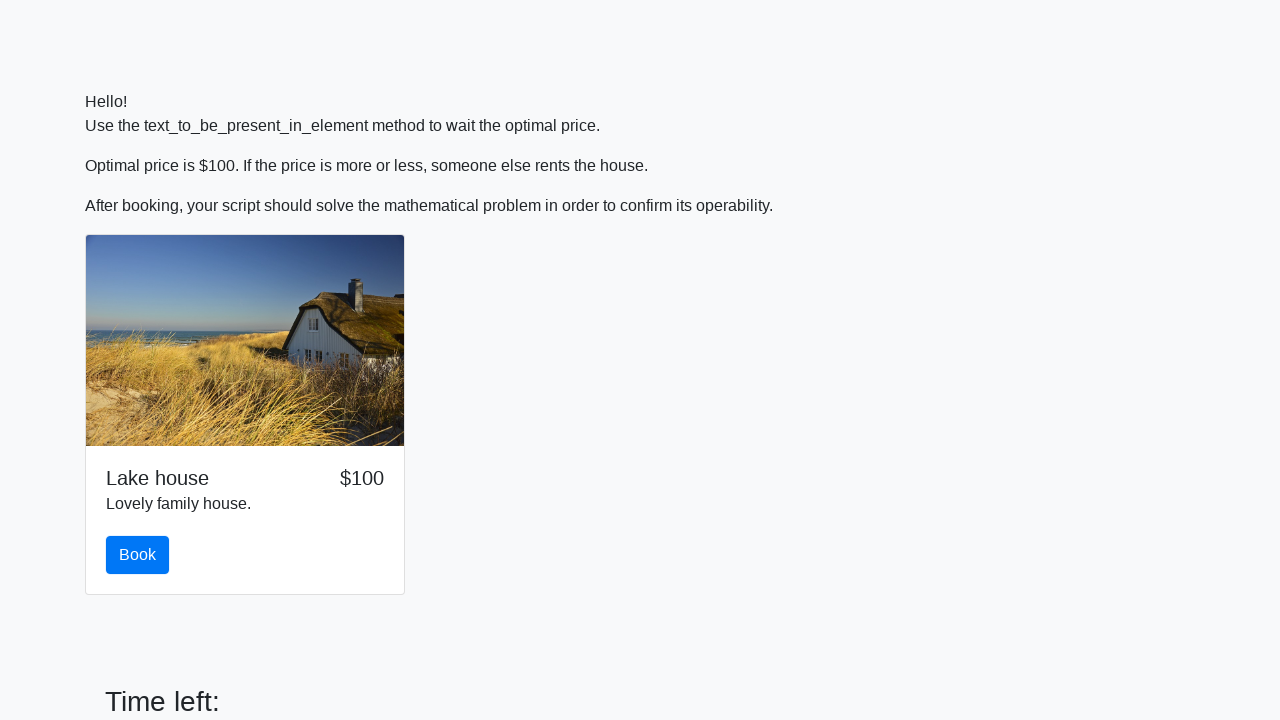

Retrieved input value: 300
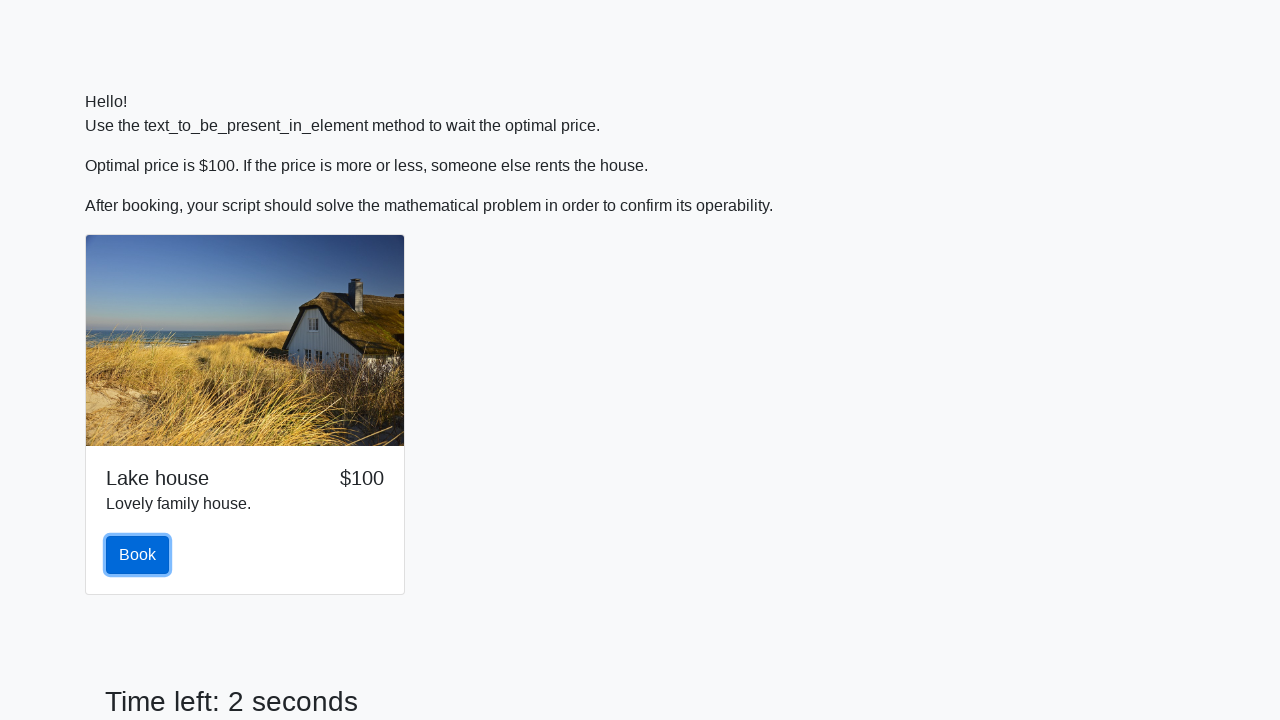

Calculated mathematical expression result: 2.48466245987722
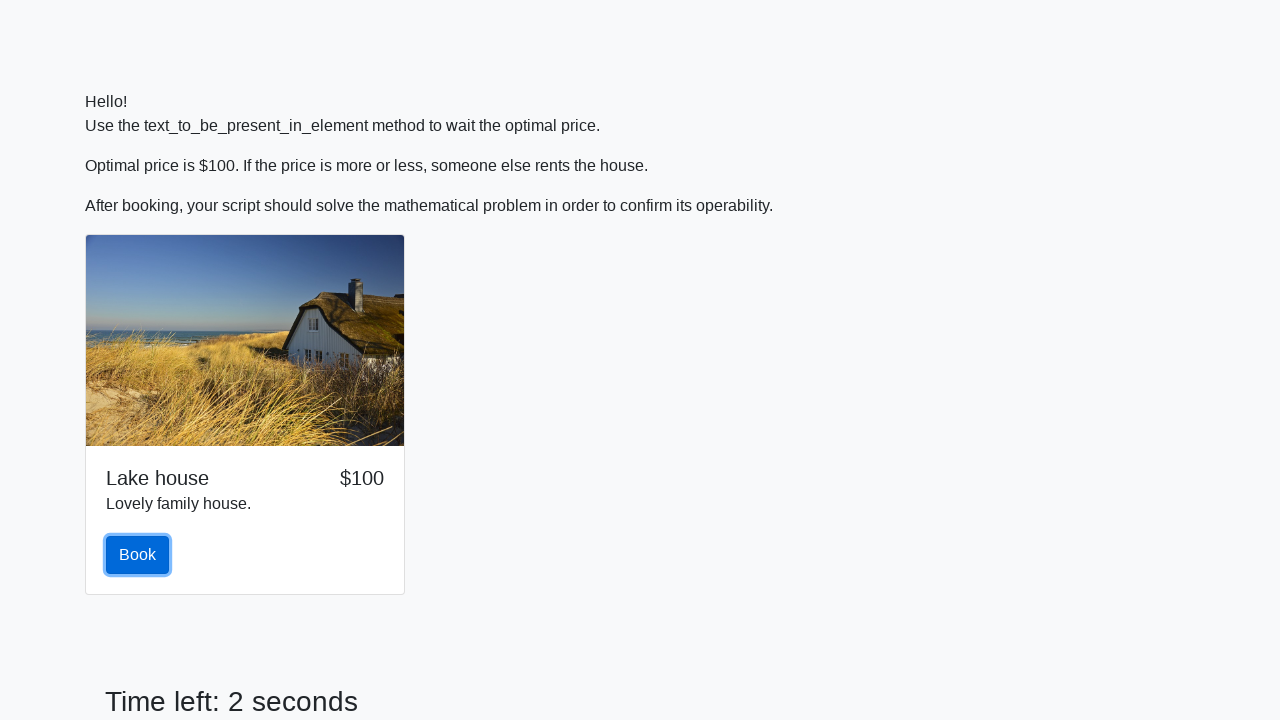

Filled answer field with calculated result on #answer
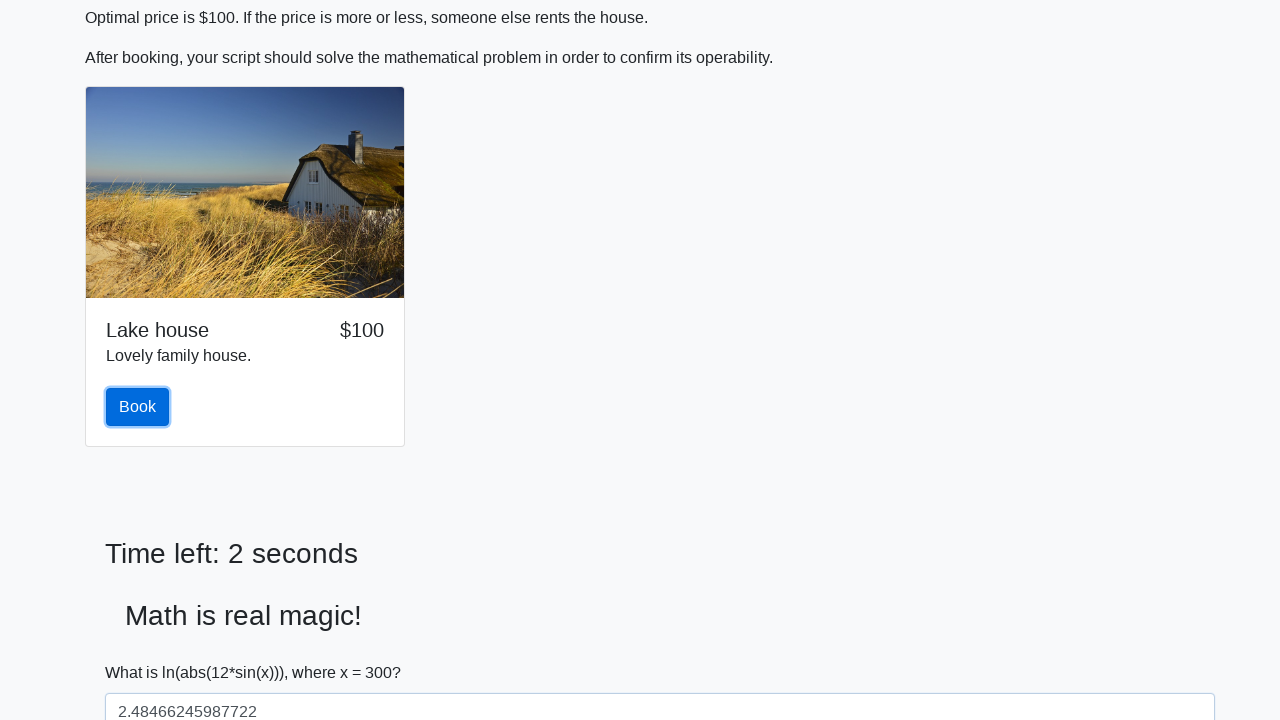

Submitted the form at (143, 651) on button[type='submit']
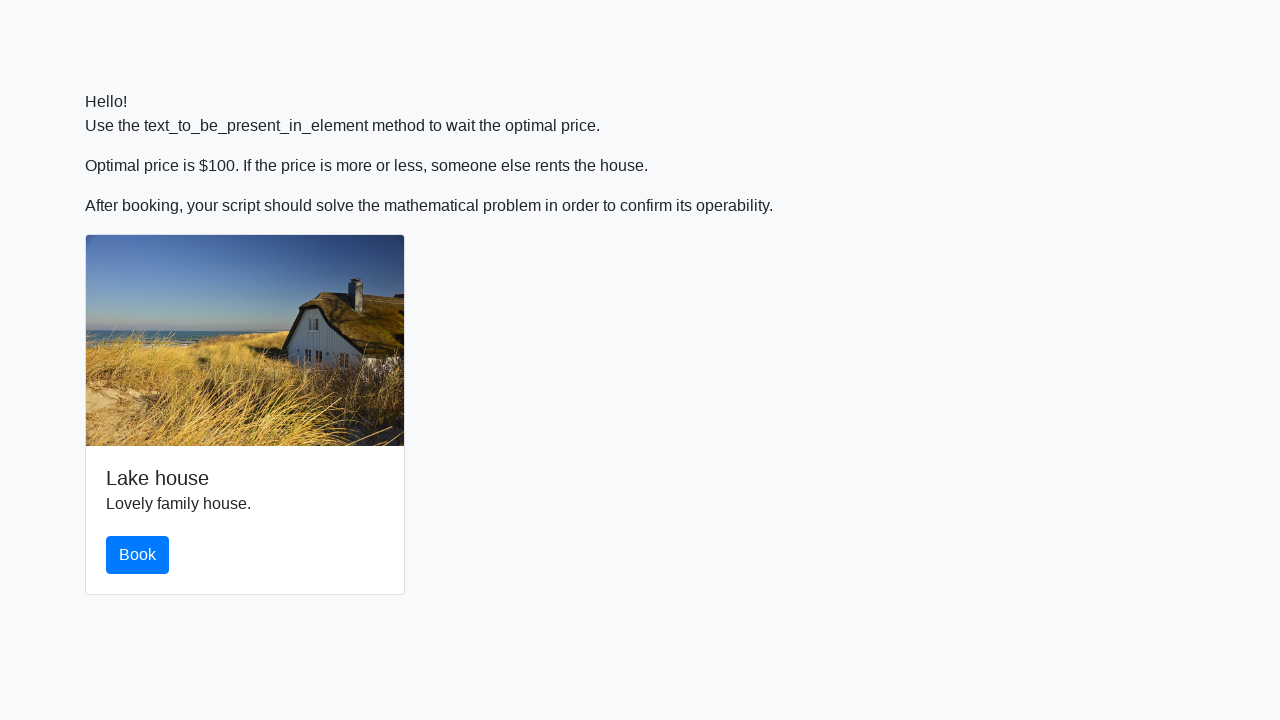

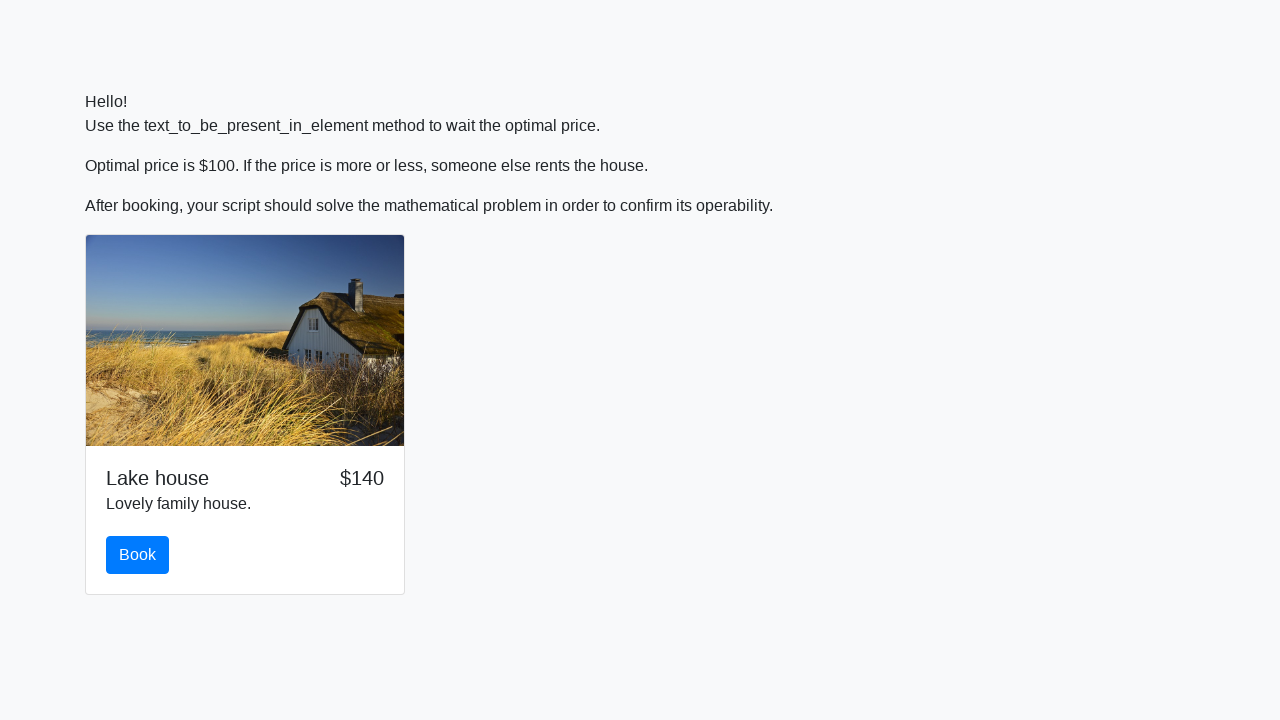